Tests checkbox functionality by finding all checkboxes on a test automation practice page and clicking each one to select them.

Starting URL: https://testautomationpractice.blogspot.com/

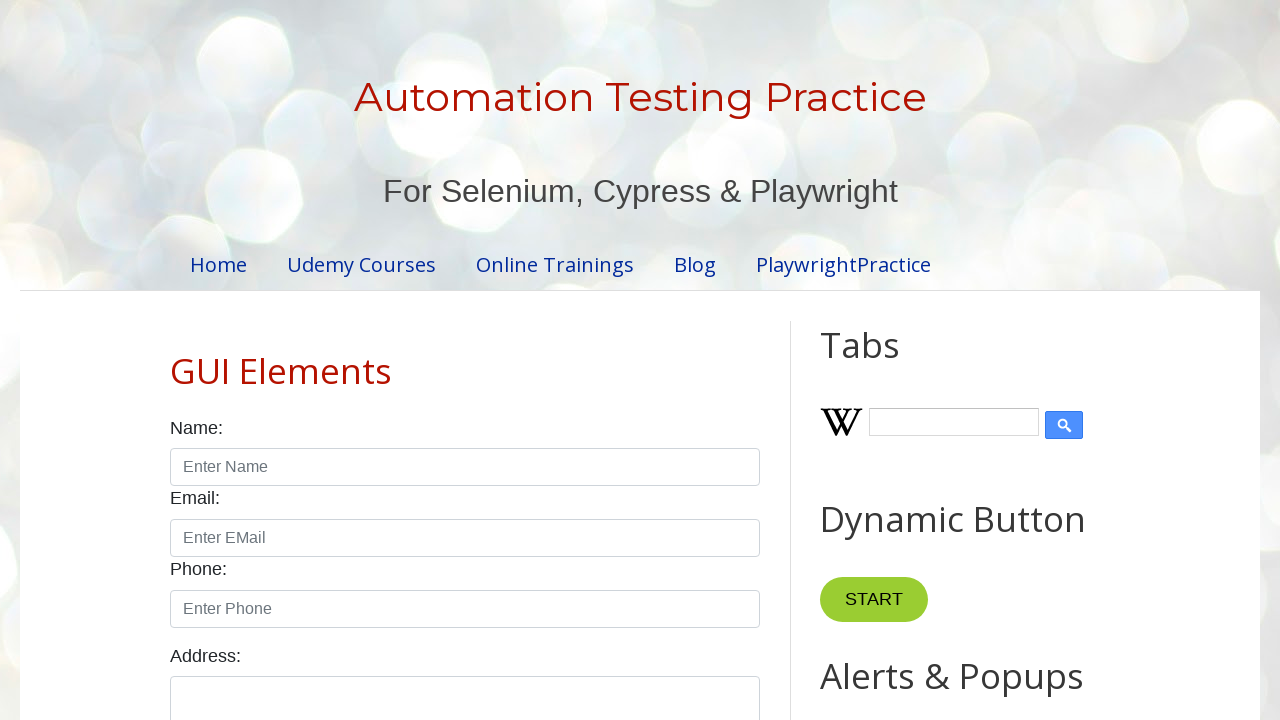

Waited for checkboxes to load on the test automation practice page
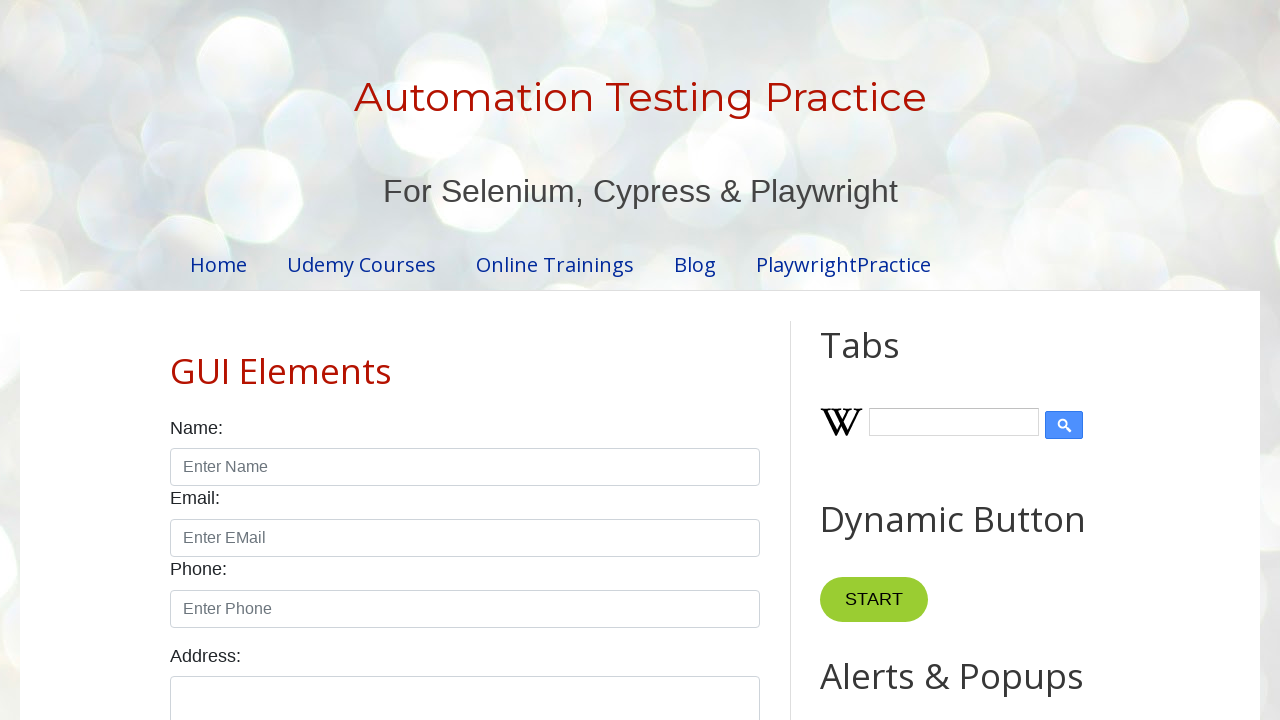

Located all checkboxes on the page
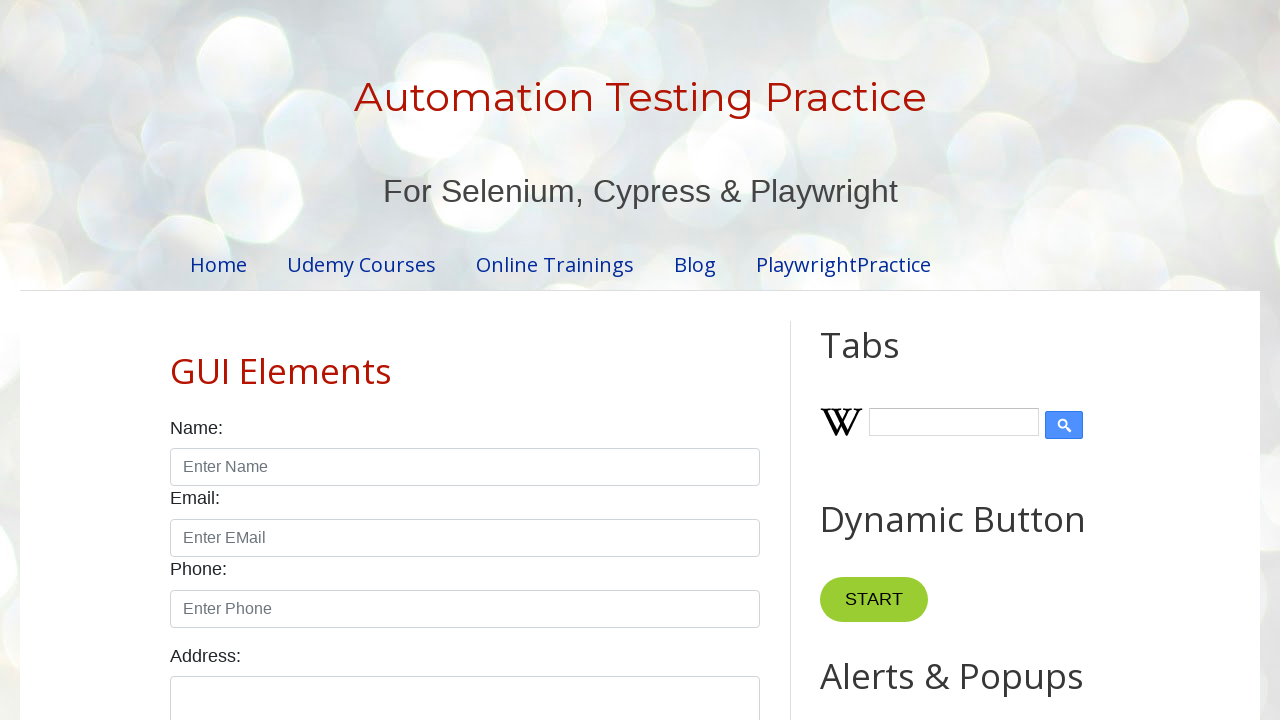

Found 7 checkboxes on the page
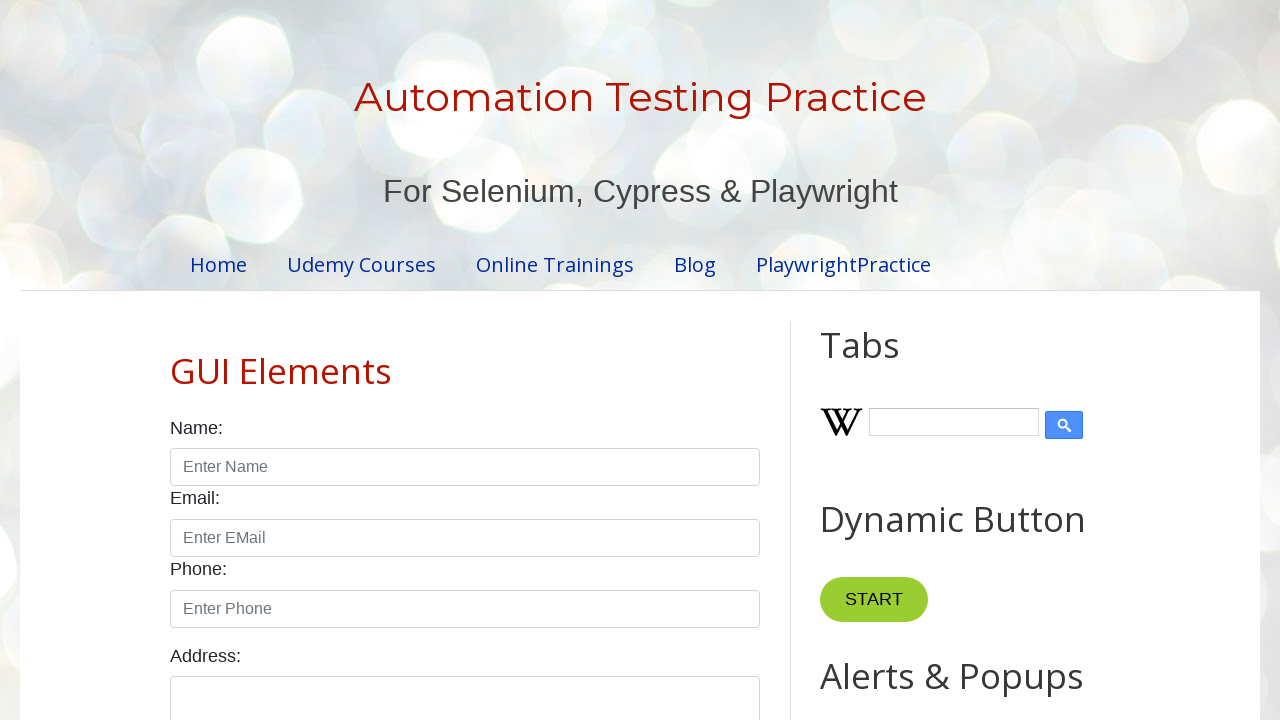

Clicked checkbox 1 of 7 to select it at (176, 360) on input.form-check-input[type='checkbox'] >> nth=0
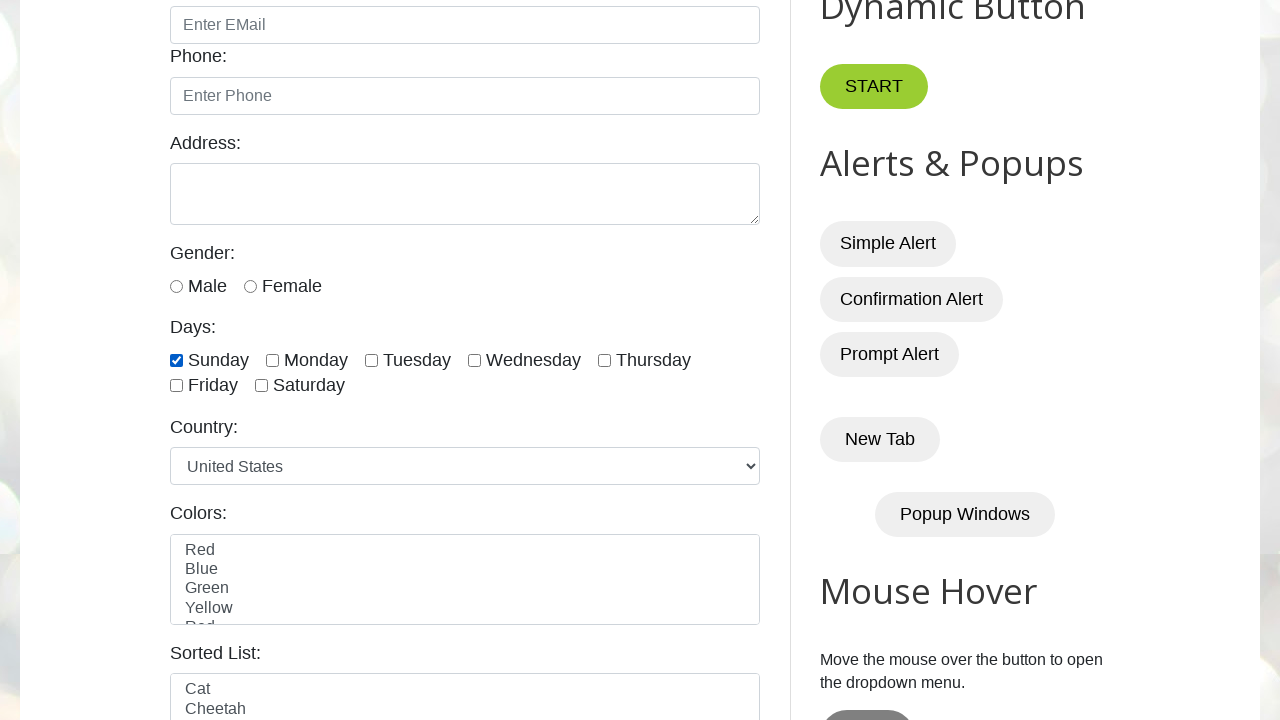

Clicked checkbox 2 of 7 to select it at (272, 360) on input.form-check-input[type='checkbox'] >> nth=1
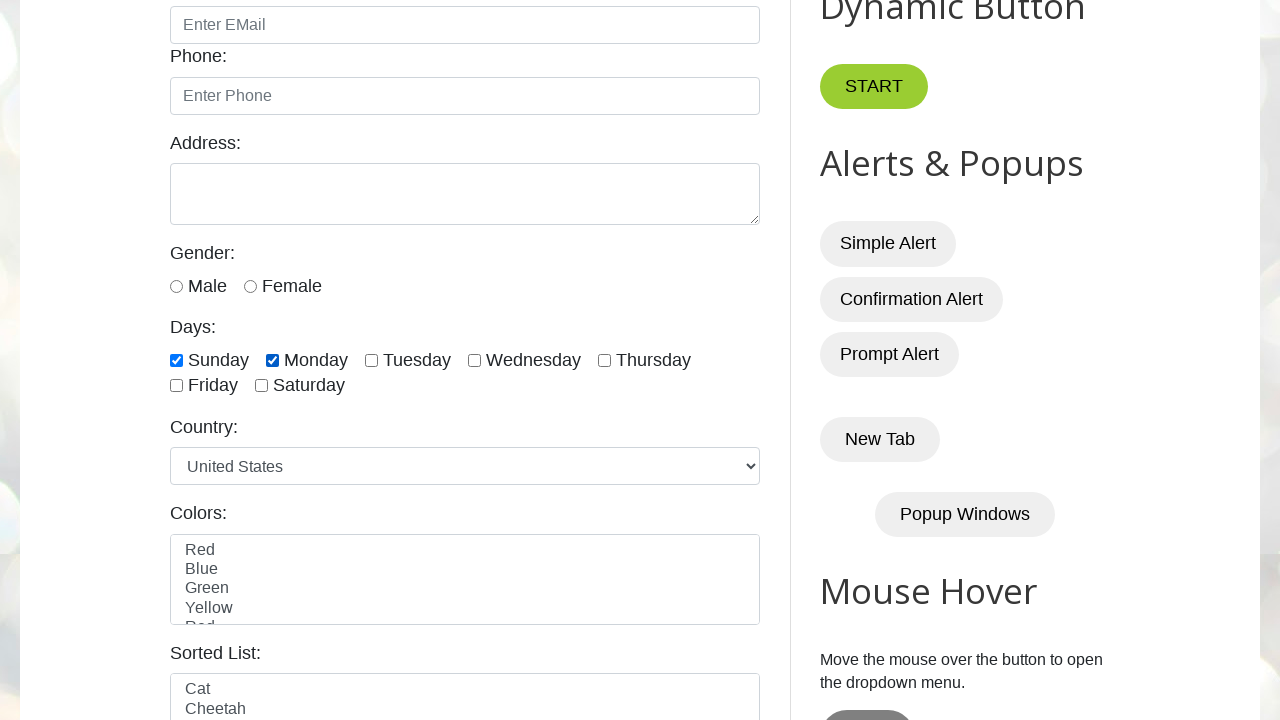

Clicked checkbox 3 of 7 to select it at (372, 360) on input.form-check-input[type='checkbox'] >> nth=2
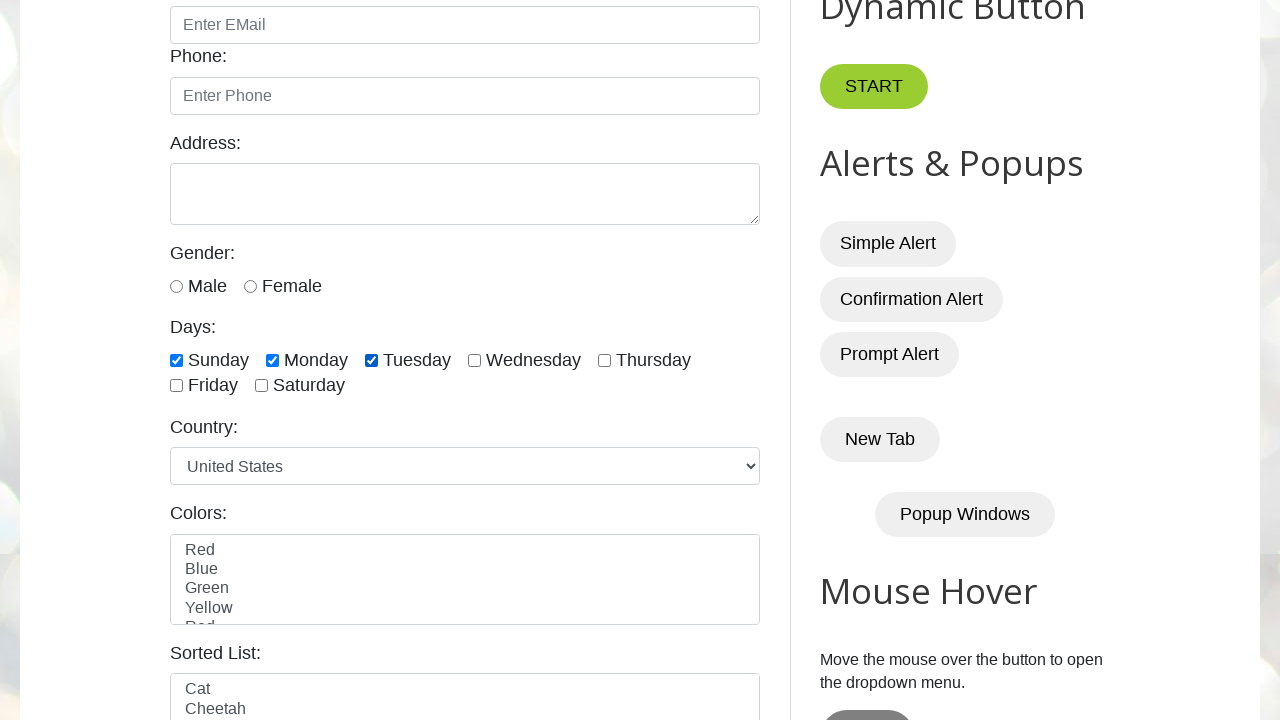

Clicked checkbox 4 of 7 to select it at (474, 360) on input.form-check-input[type='checkbox'] >> nth=3
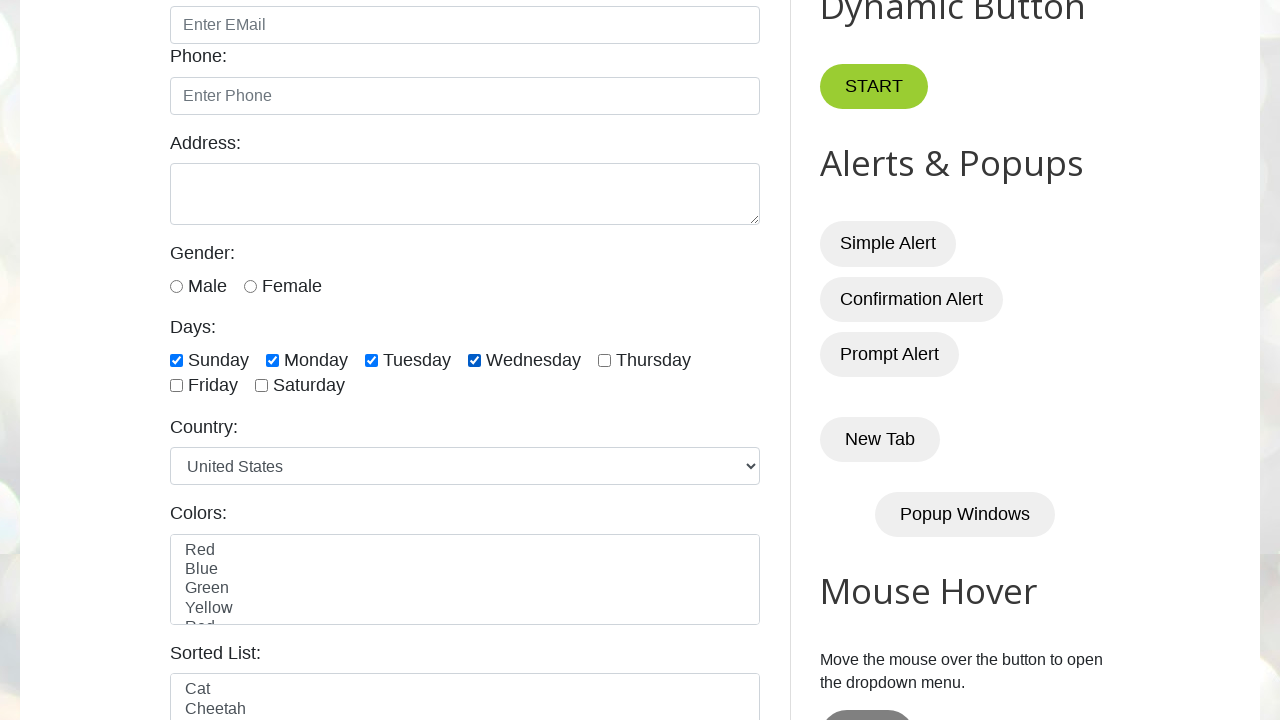

Clicked checkbox 5 of 7 to select it at (604, 360) on input.form-check-input[type='checkbox'] >> nth=4
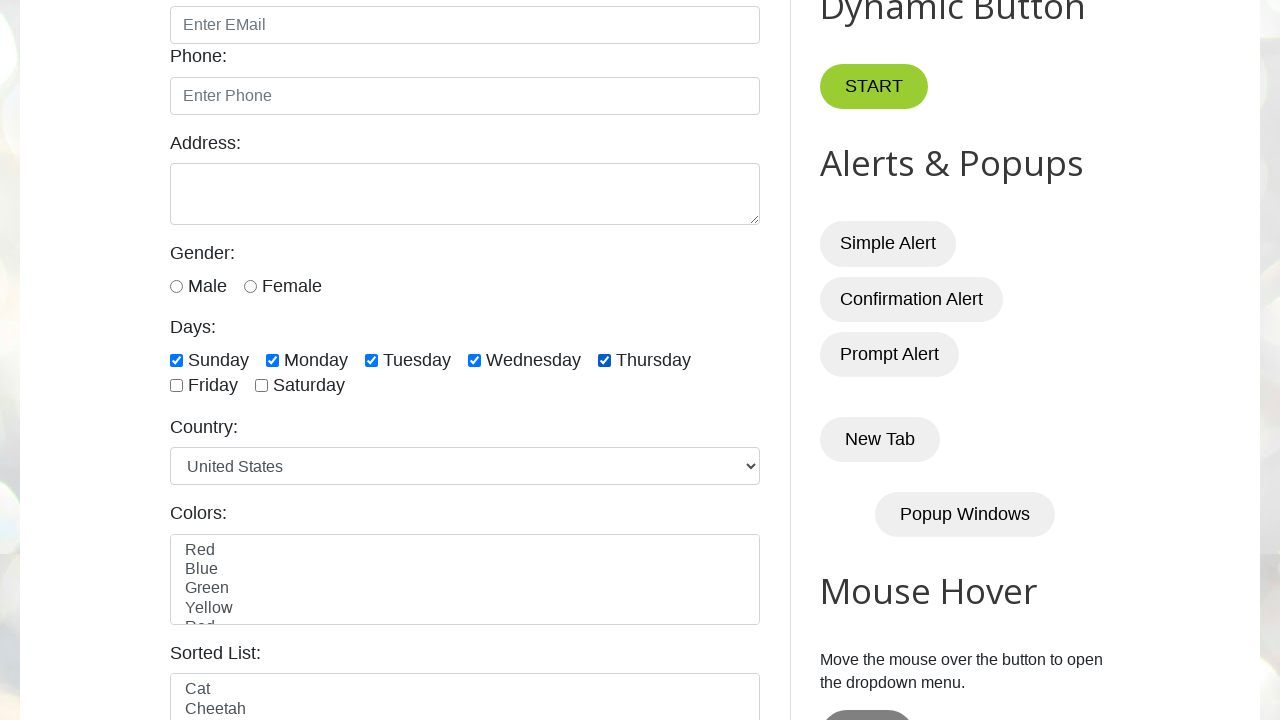

Clicked checkbox 6 of 7 to select it at (176, 386) on input.form-check-input[type='checkbox'] >> nth=5
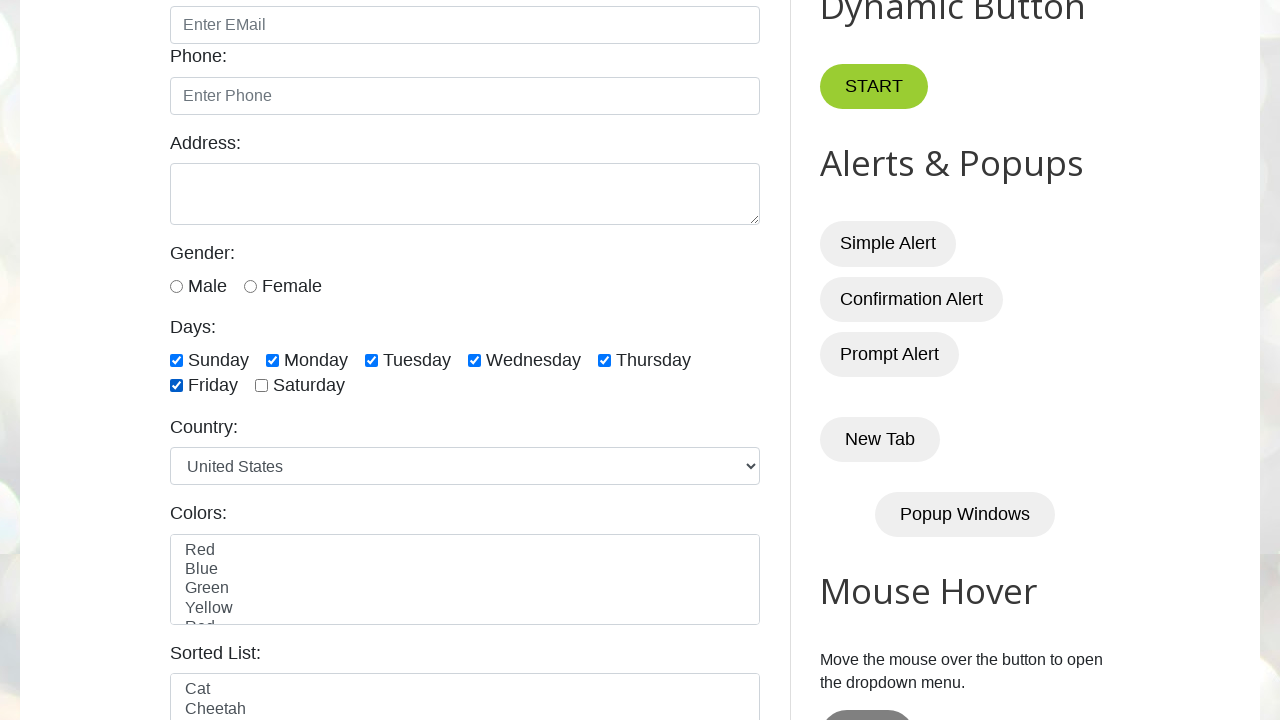

Clicked checkbox 7 of 7 to select it at (262, 386) on input.form-check-input[type='checkbox'] >> nth=6
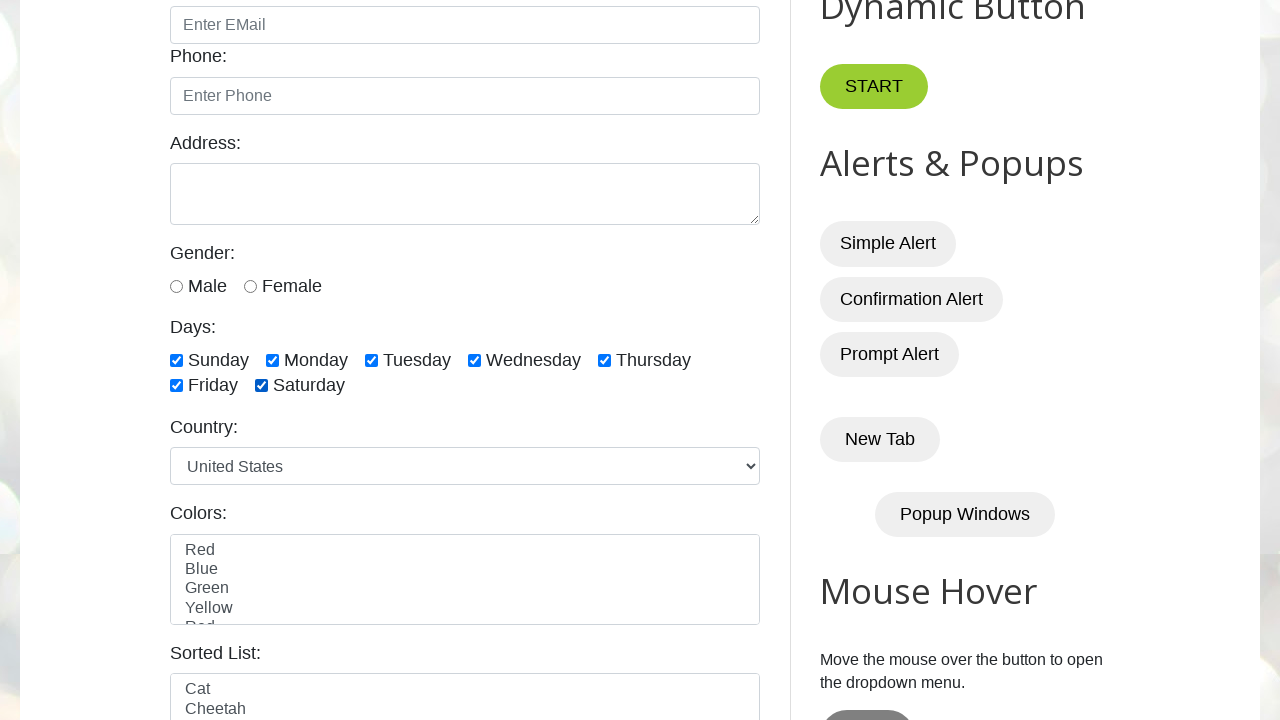

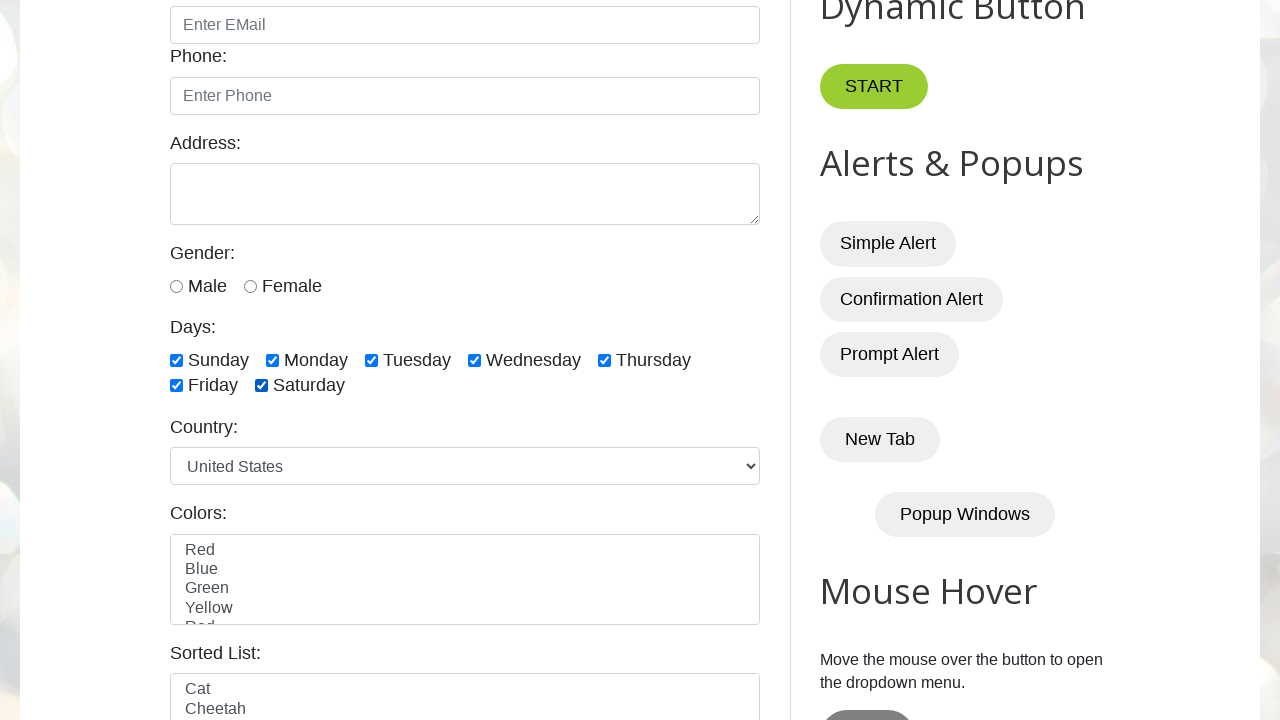